Tests that clicking the Due column header in table 2 (with semantic class attributes) sorts the dues in ascending order.

Starting URL: http://the-internet.herokuapp.com/tables

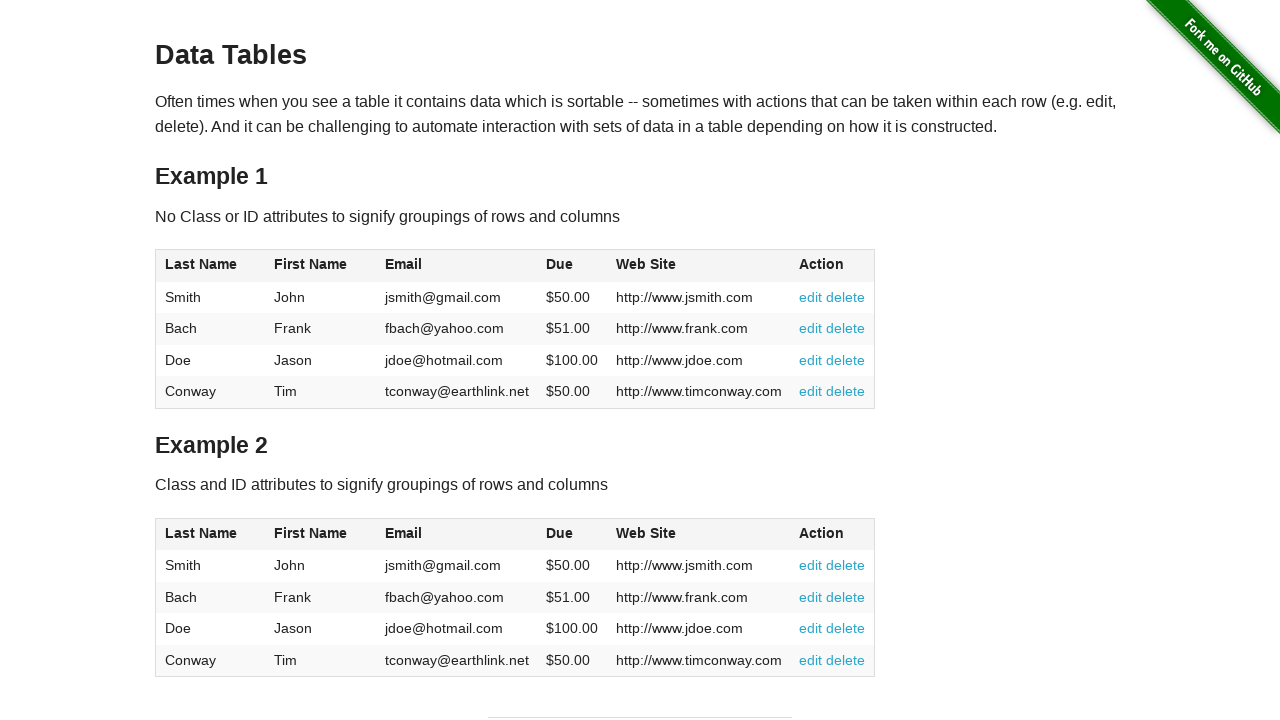

Clicked the Due column header in table 2 to sort by dues at (560, 533) on #table2 thead .dues
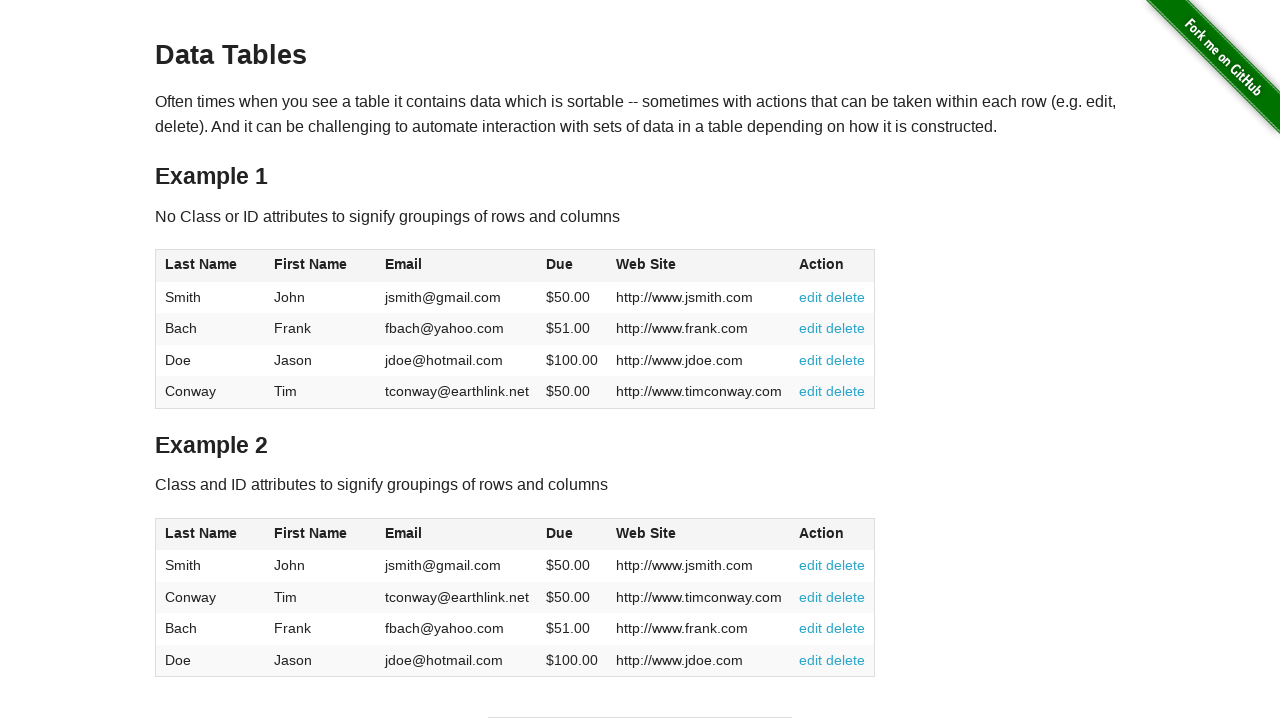

Table 2 dues column loaded and ready
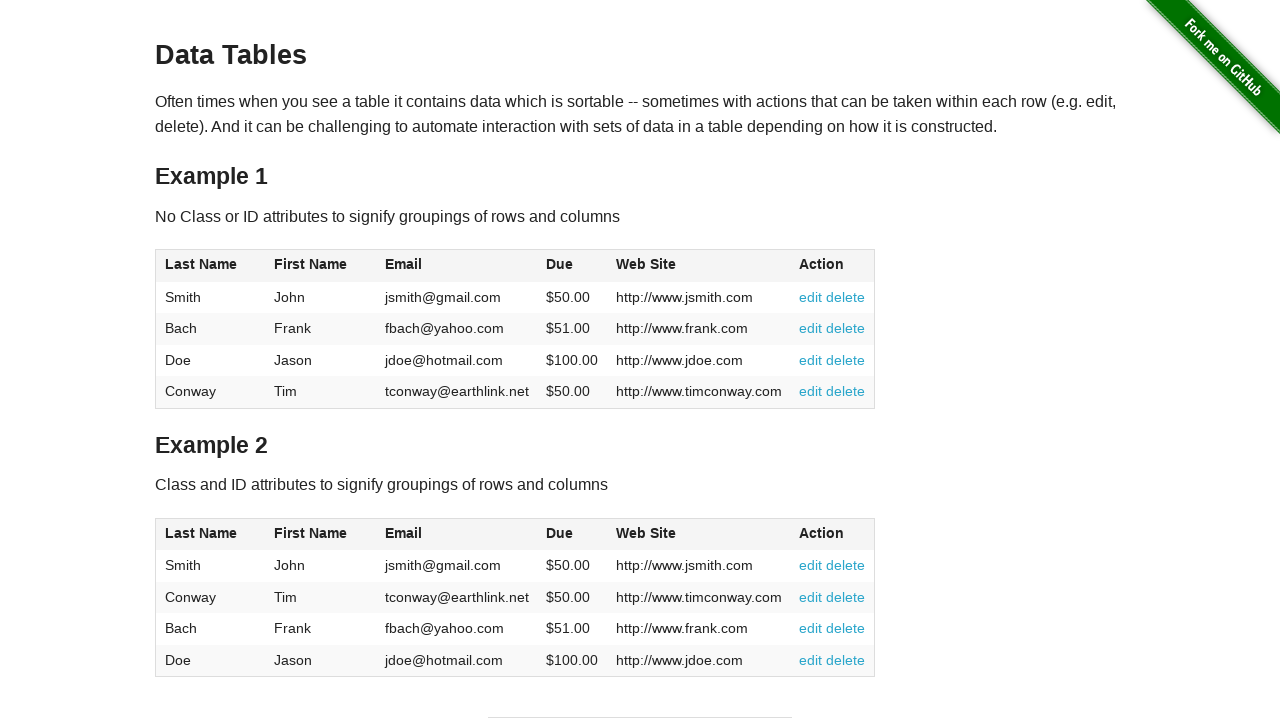

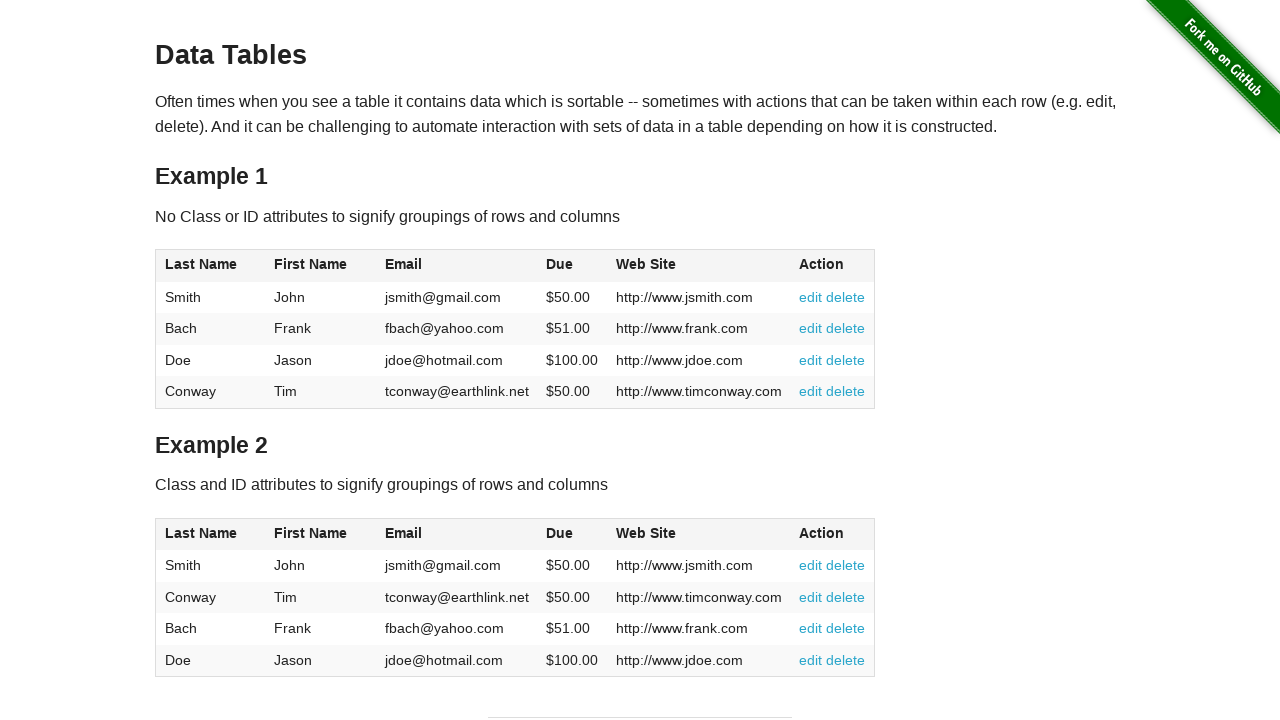